Tests waiting for an element to appear by clicking a button and then waiting for a paragraph element to become visible on the page

Starting URL: https://testeroprogramowania.github.io/selenium/wait2.html

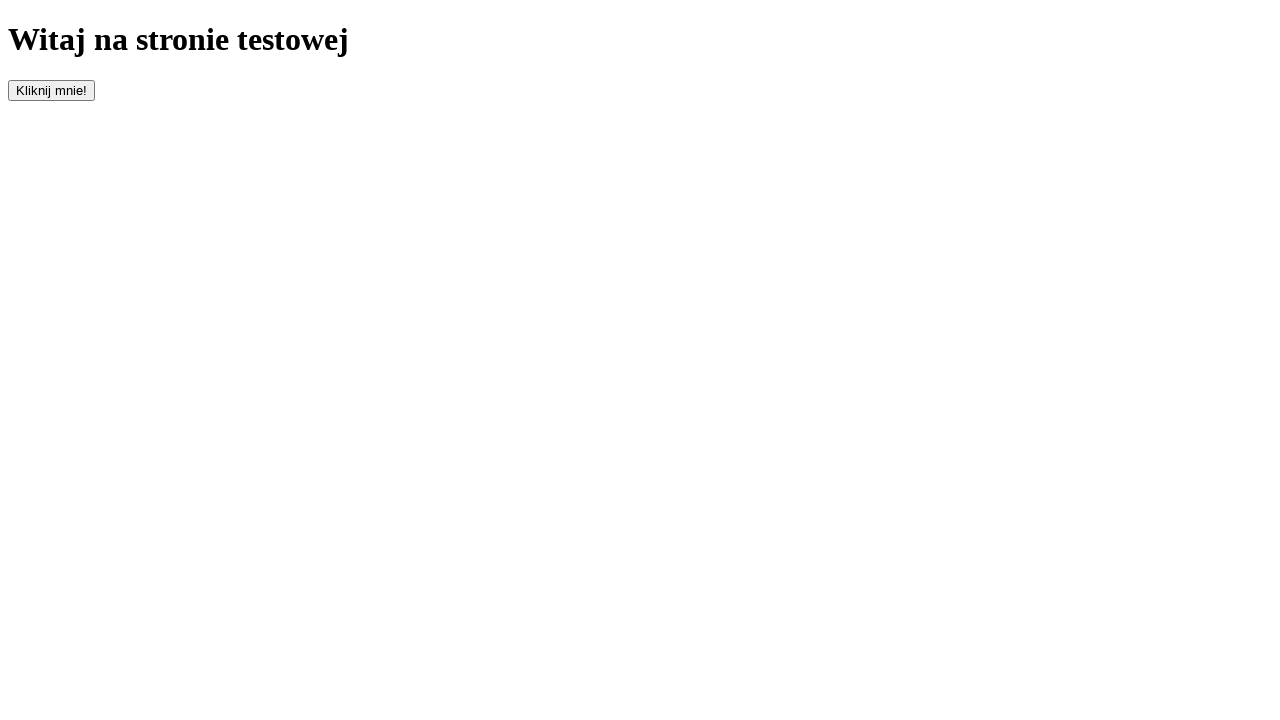

Navigated to wait2.html page
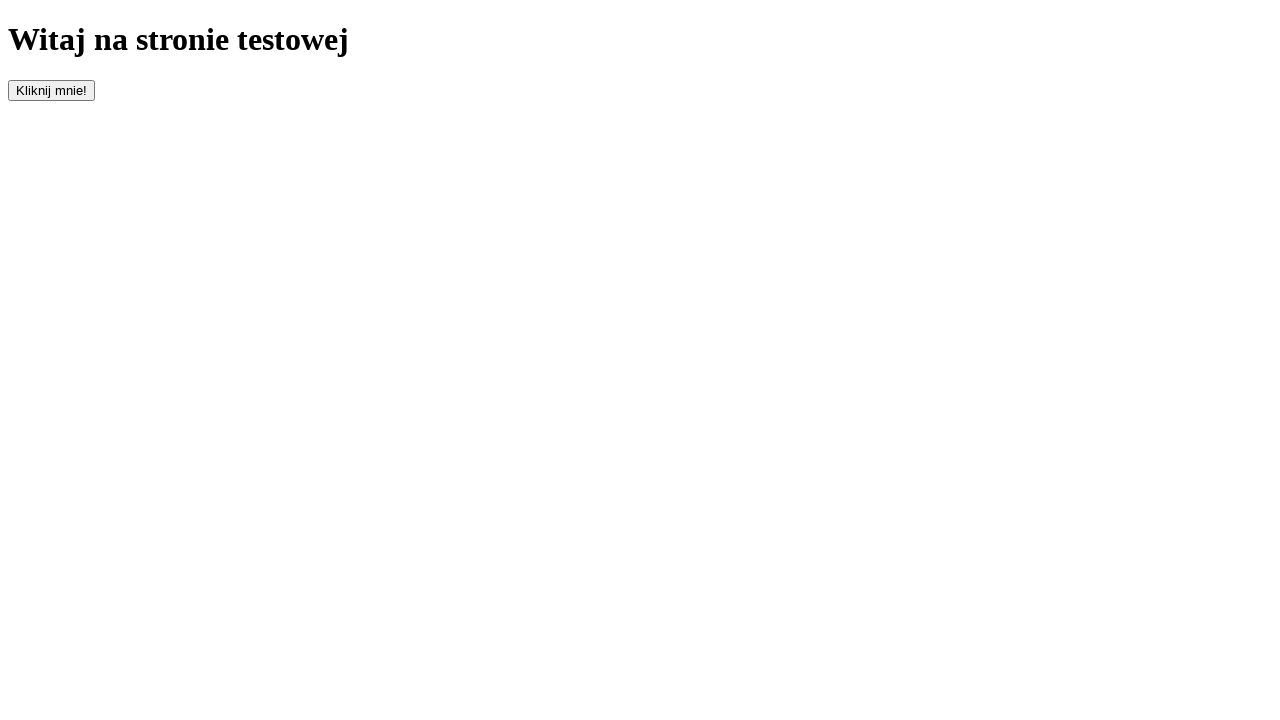

Clicked the button that triggers element appearance at (52, 90) on #clickOnMe
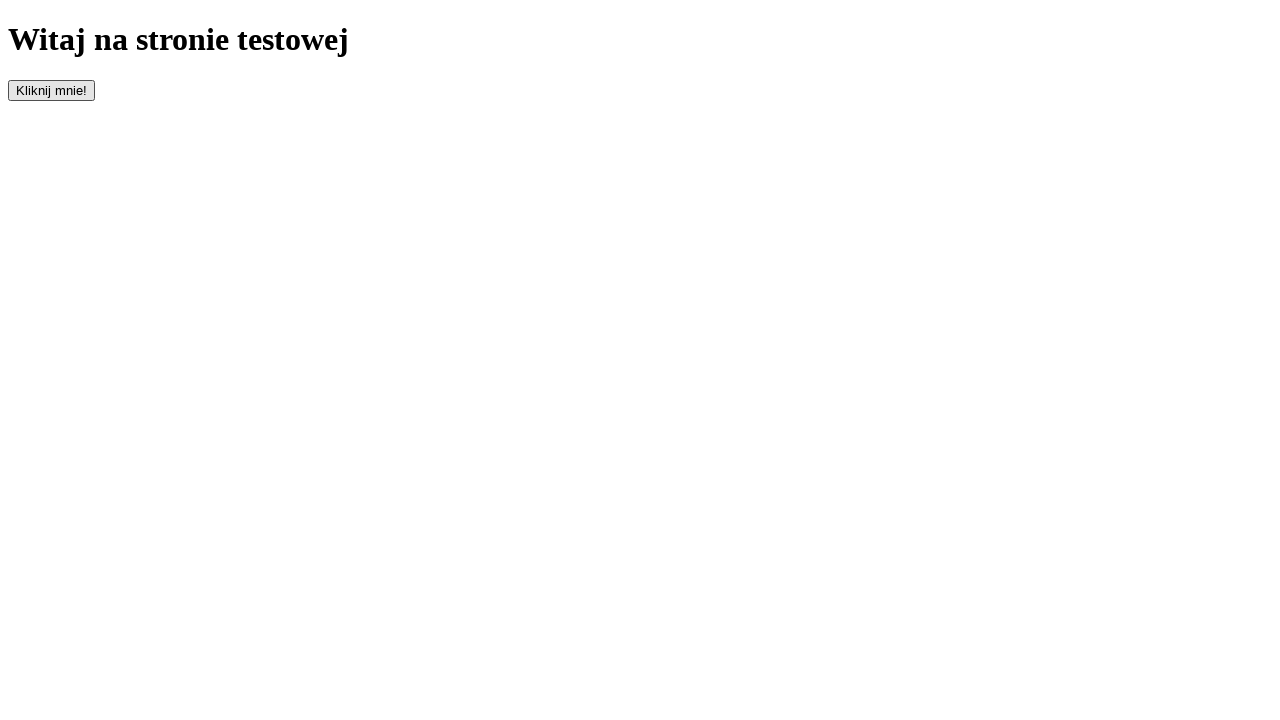

Paragraph element appeared and became visible
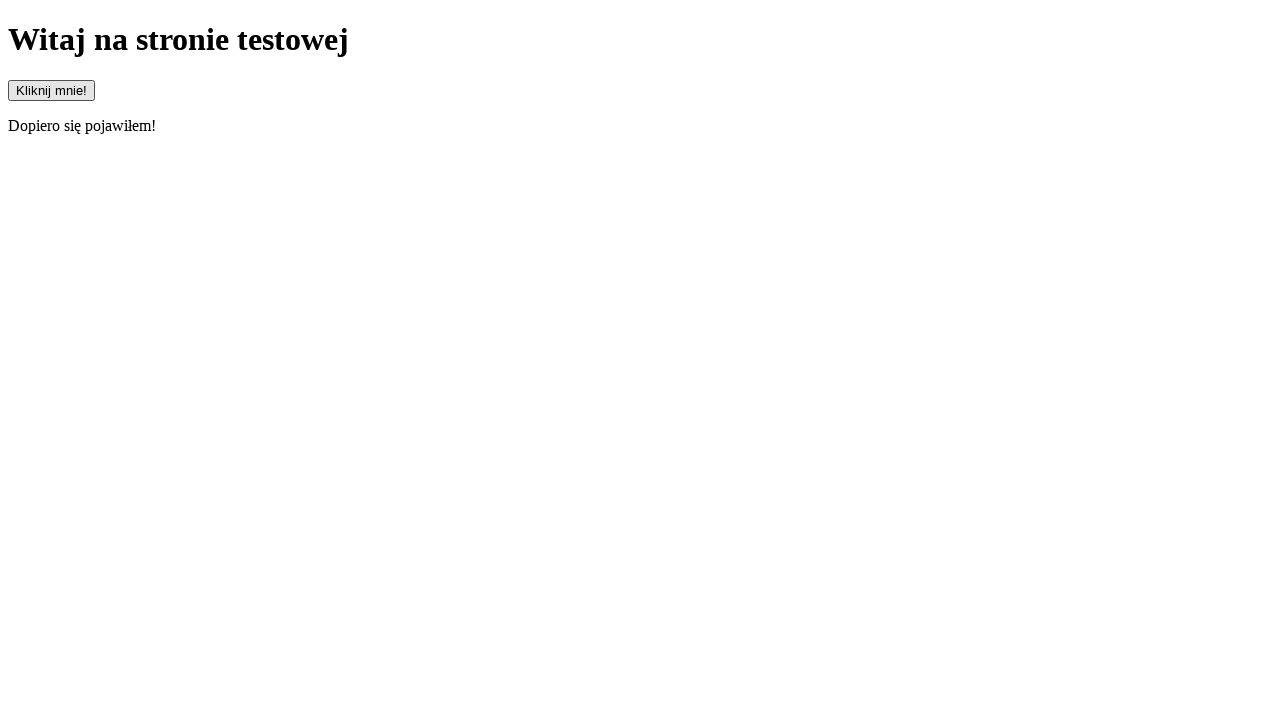

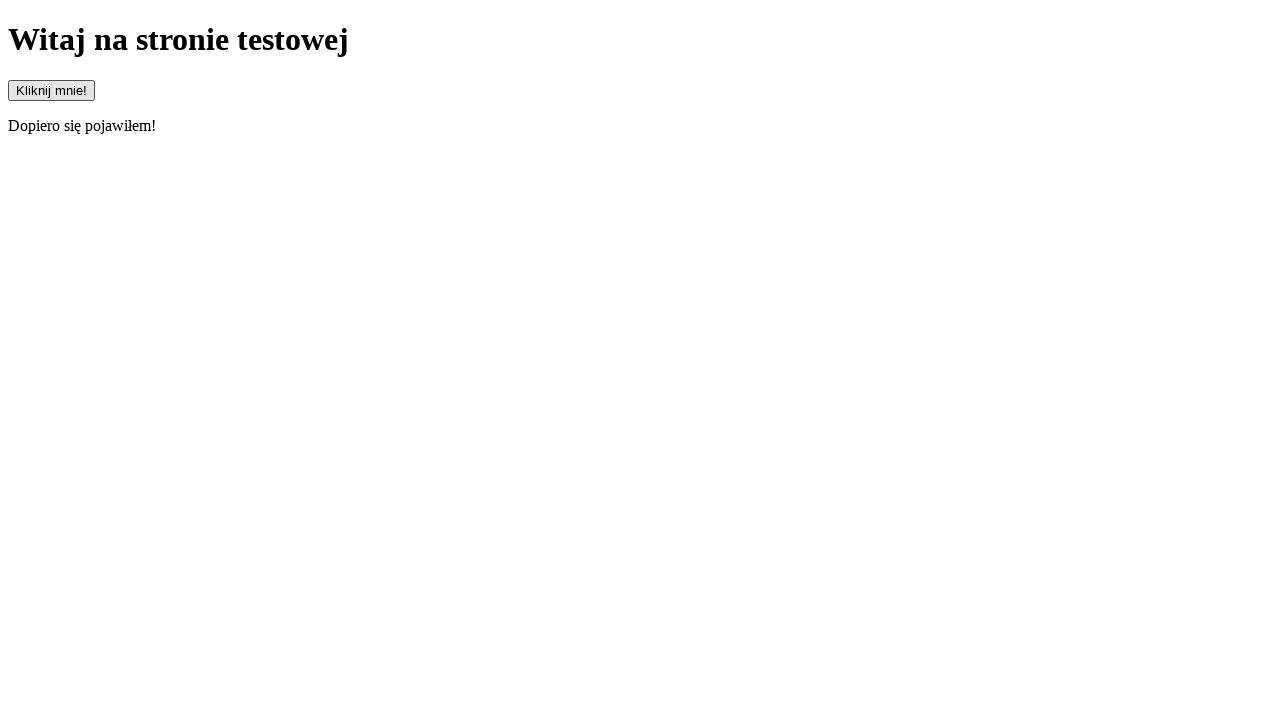